Tests that entered text is trimmed when saving edits

Starting URL: https://demo.playwright.dev/todomvc

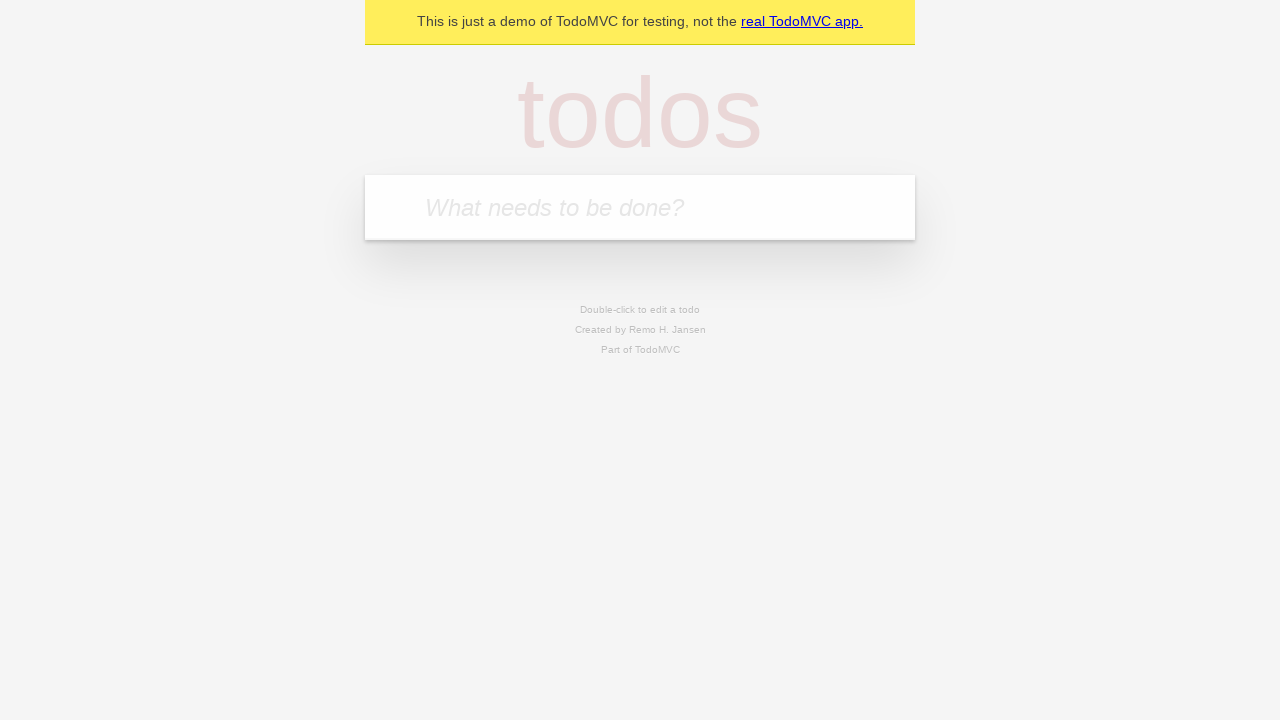

Filled todo input with 'buy some cheese' on internal:attr=[placeholder="What needs to be done?"i]
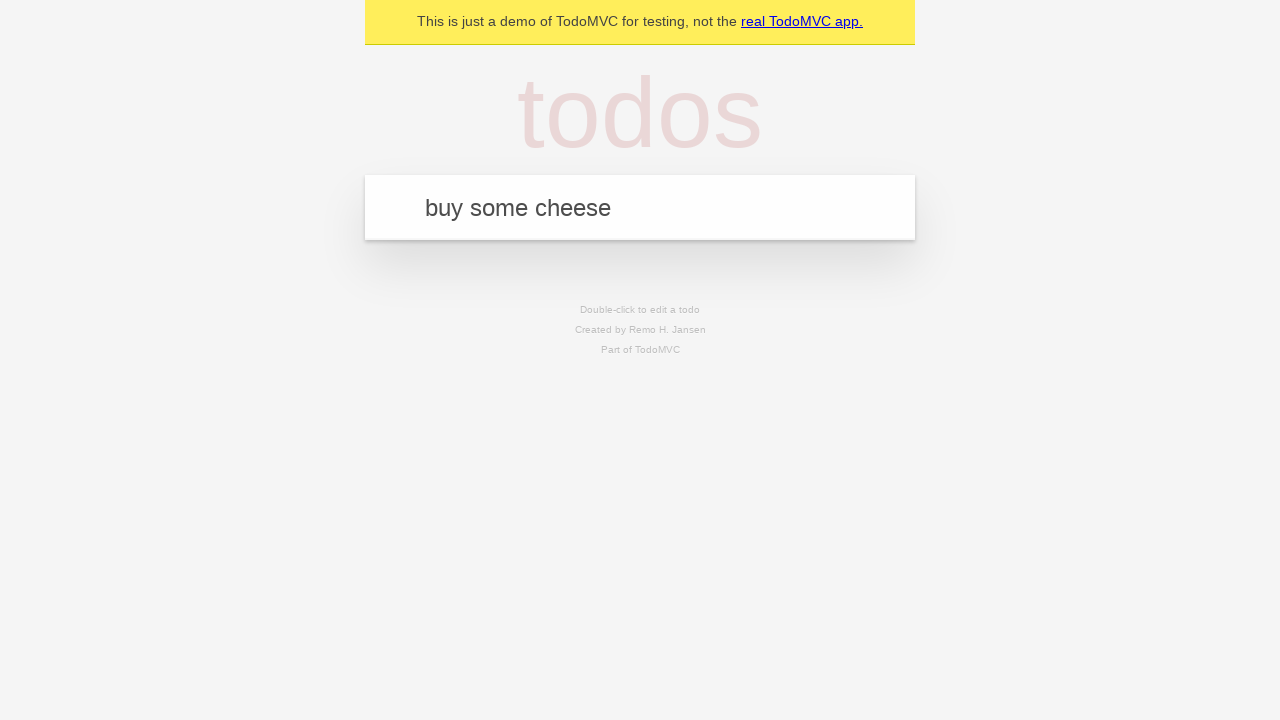

Pressed Enter to create todo 'buy some cheese' on internal:attr=[placeholder="What needs to be done?"i]
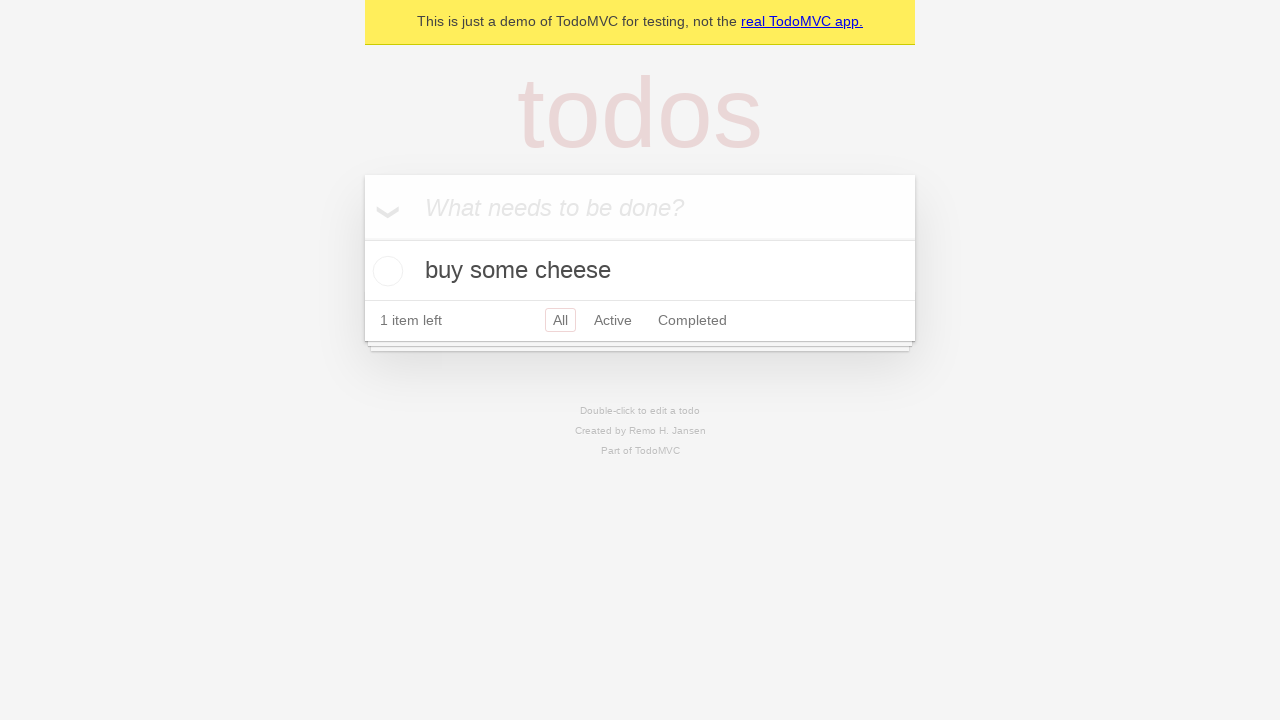

Filled todo input with 'feed the cat' on internal:attr=[placeholder="What needs to be done?"i]
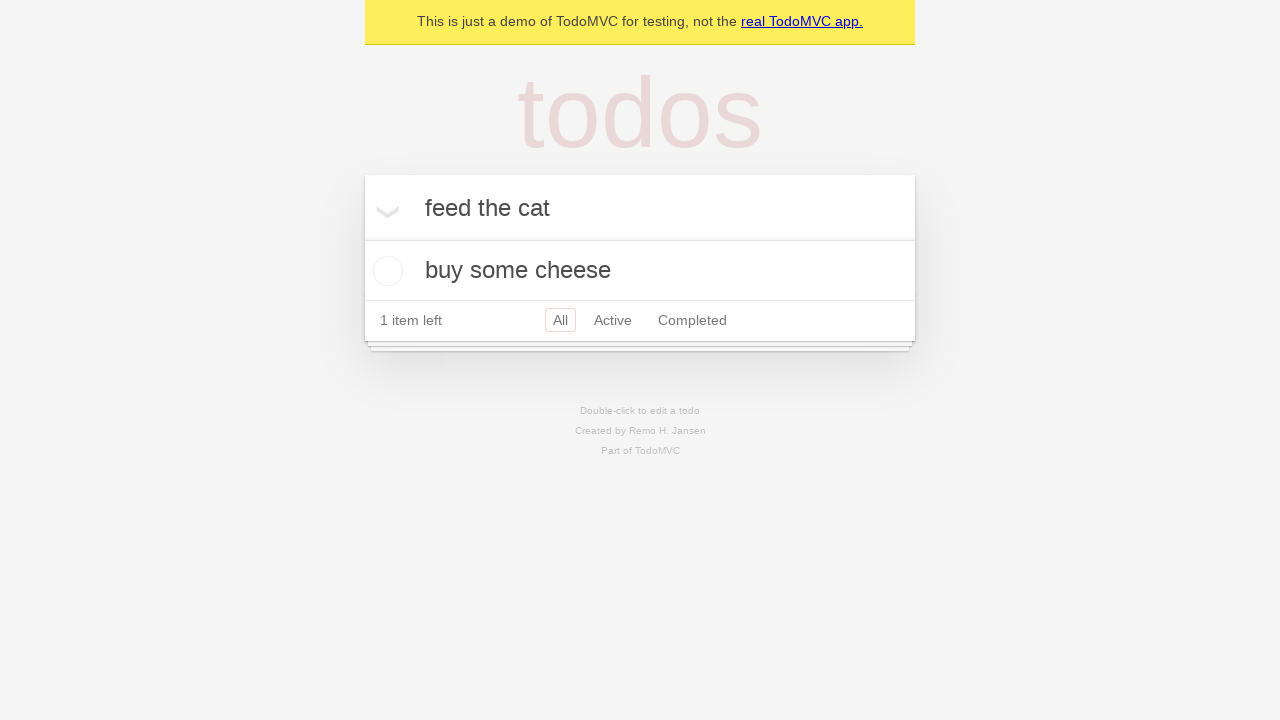

Pressed Enter to create todo 'feed the cat' on internal:attr=[placeholder="What needs to be done?"i]
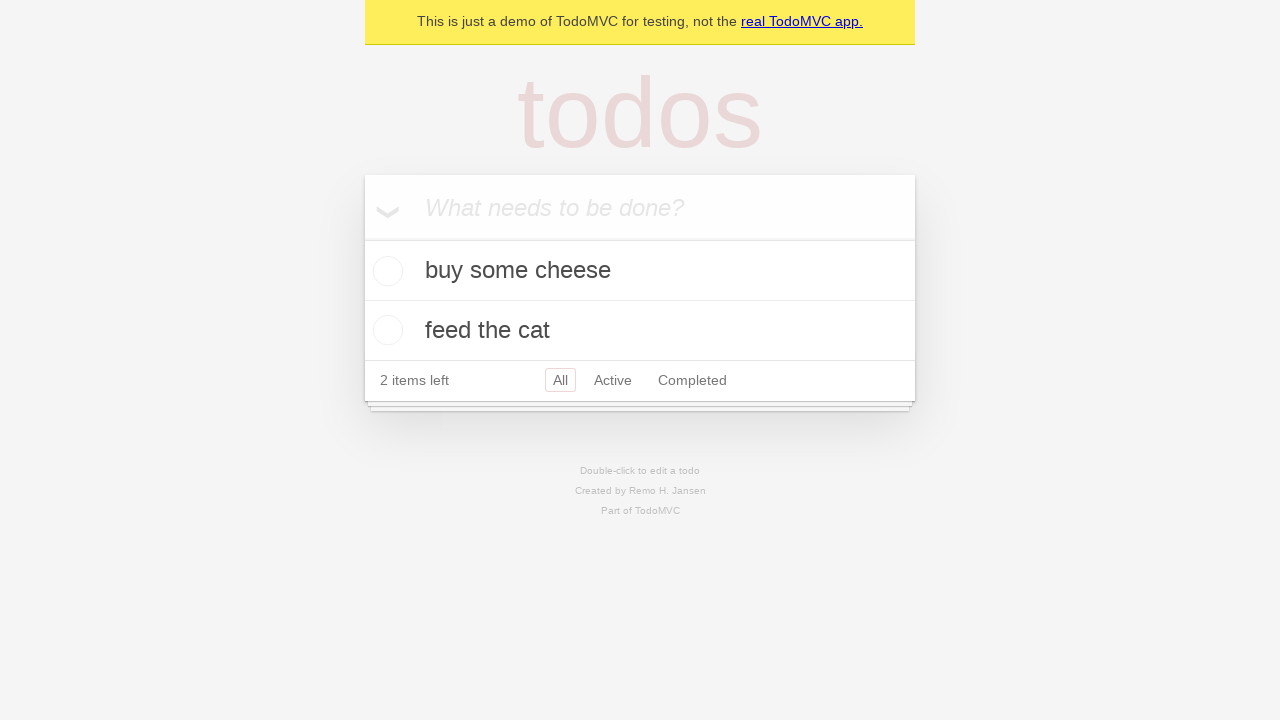

Filled todo input with 'book a doctors appointment' on internal:attr=[placeholder="What needs to be done?"i]
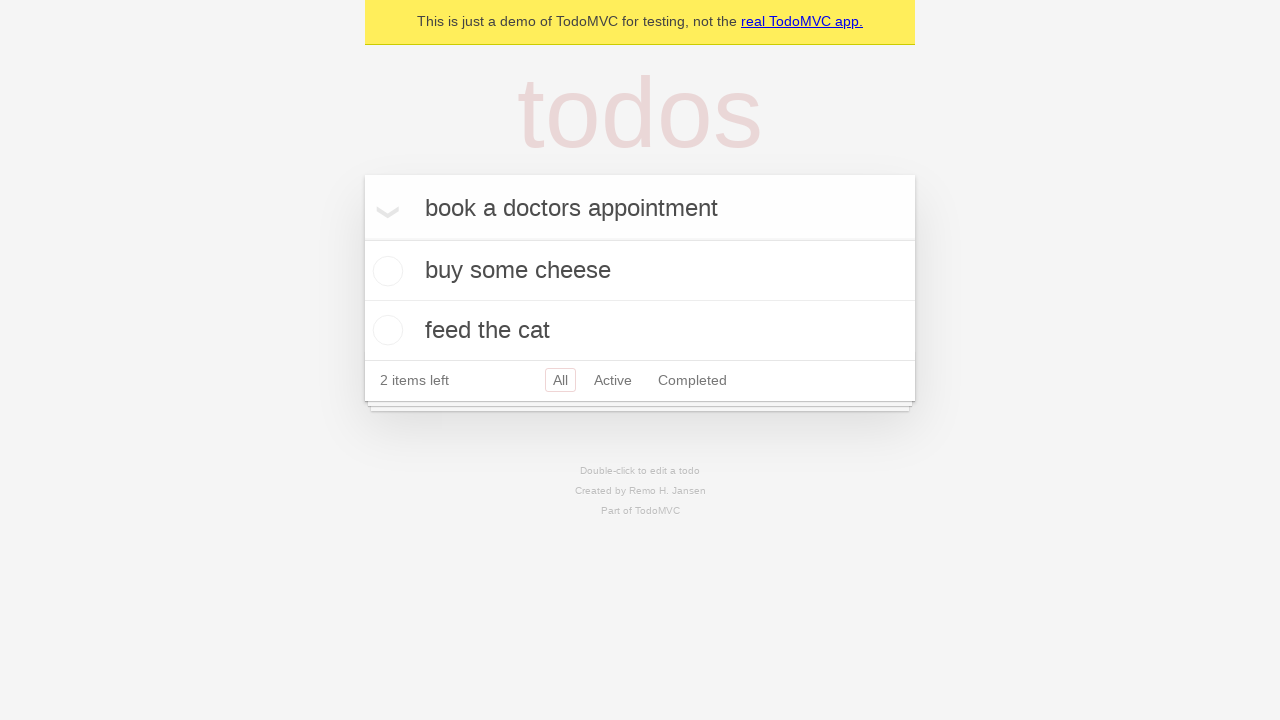

Pressed Enter to create todo 'book a doctors appointment' on internal:attr=[placeholder="What needs to be done?"i]
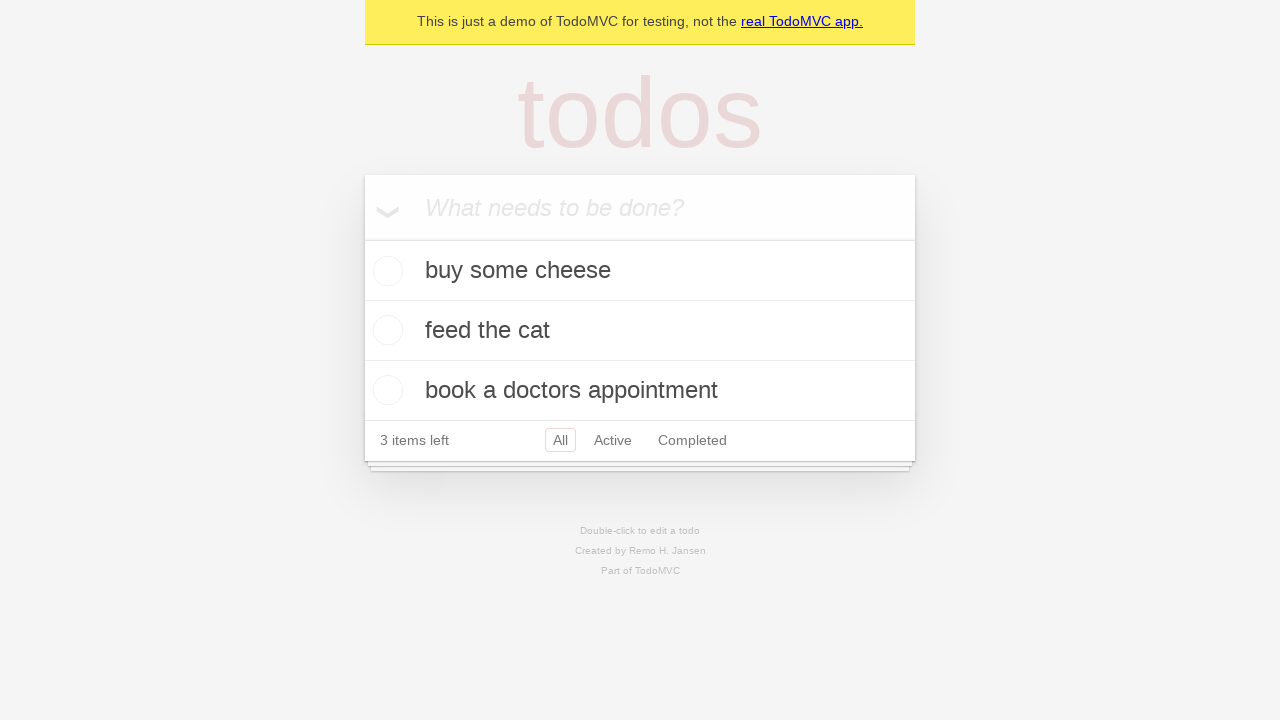

Double-clicked second todo item to enter edit mode at (640, 331) on internal:testid=[data-testid="todo-item"s] >> nth=1
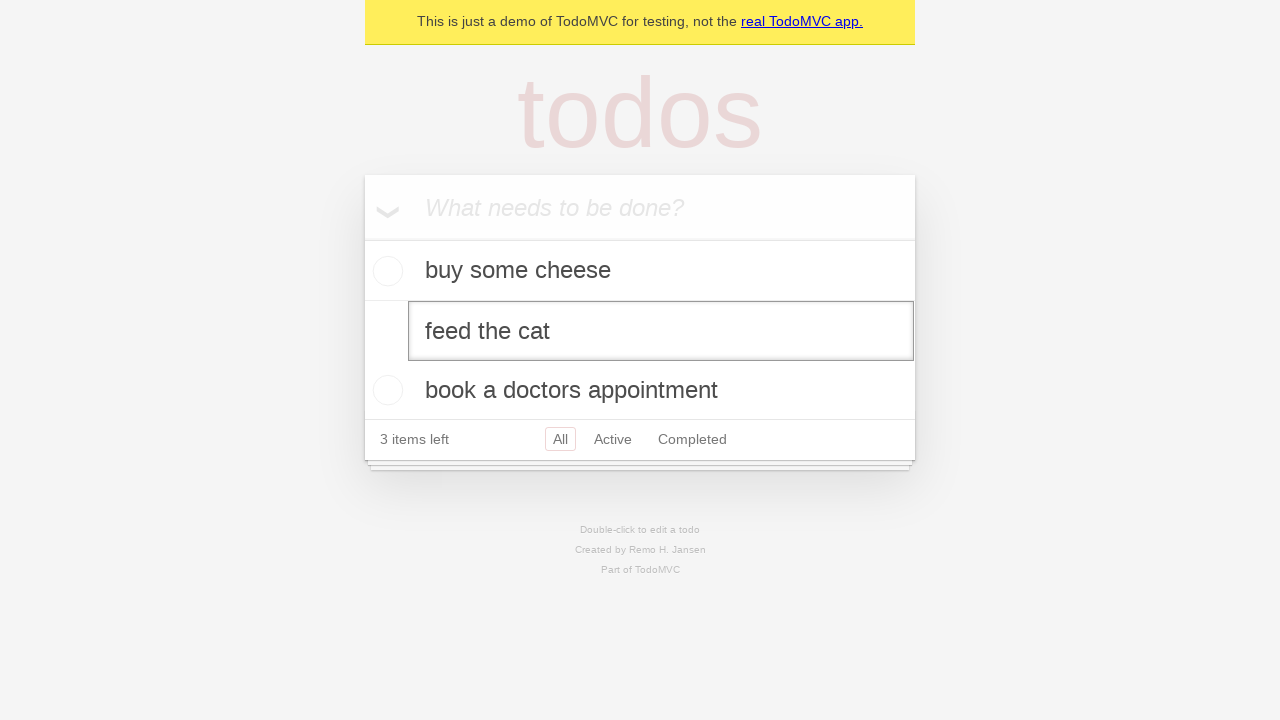

Filled edit field with whitespace-padded text '    buy some sausages    ' on internal:testid=[data-testid="todo-item"s] >> nth=1 >> internal:role=textbox[nam
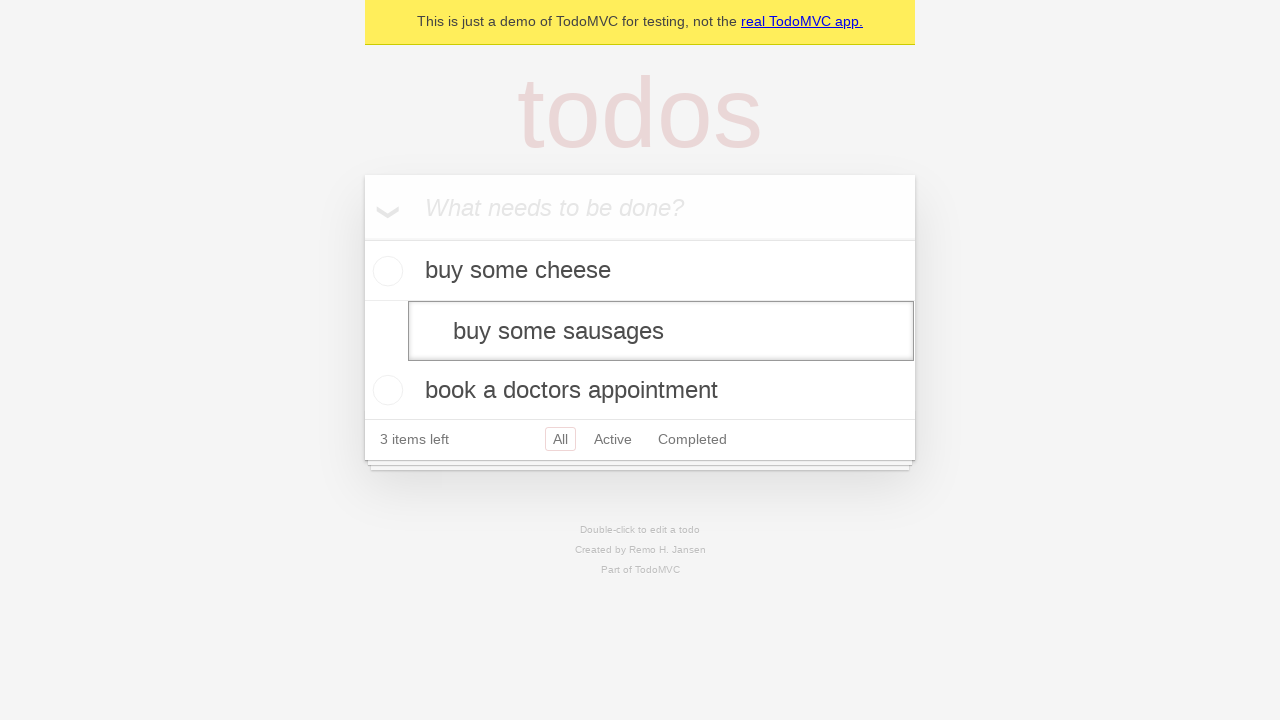

Pressed Enter to save edited todo with trimmed text on internal:testid=[data-testid="todo-item"s] >> nth=1 >> internal:role=textbox[nam
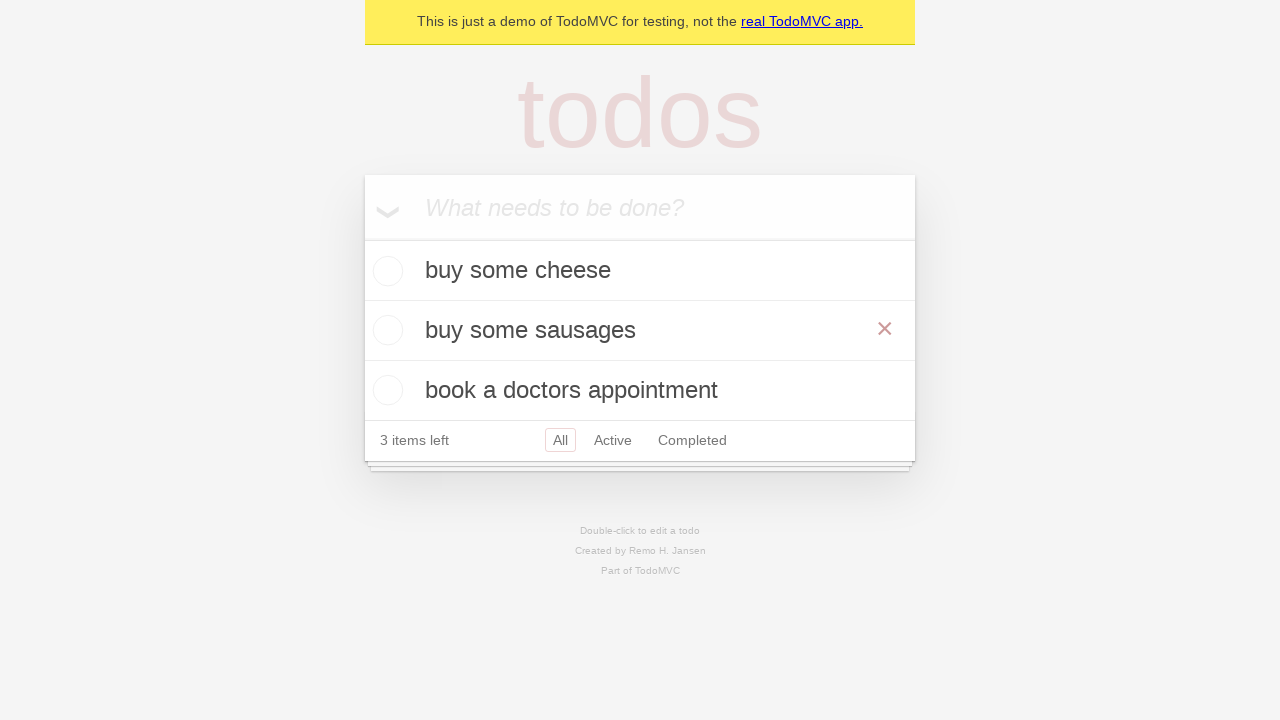

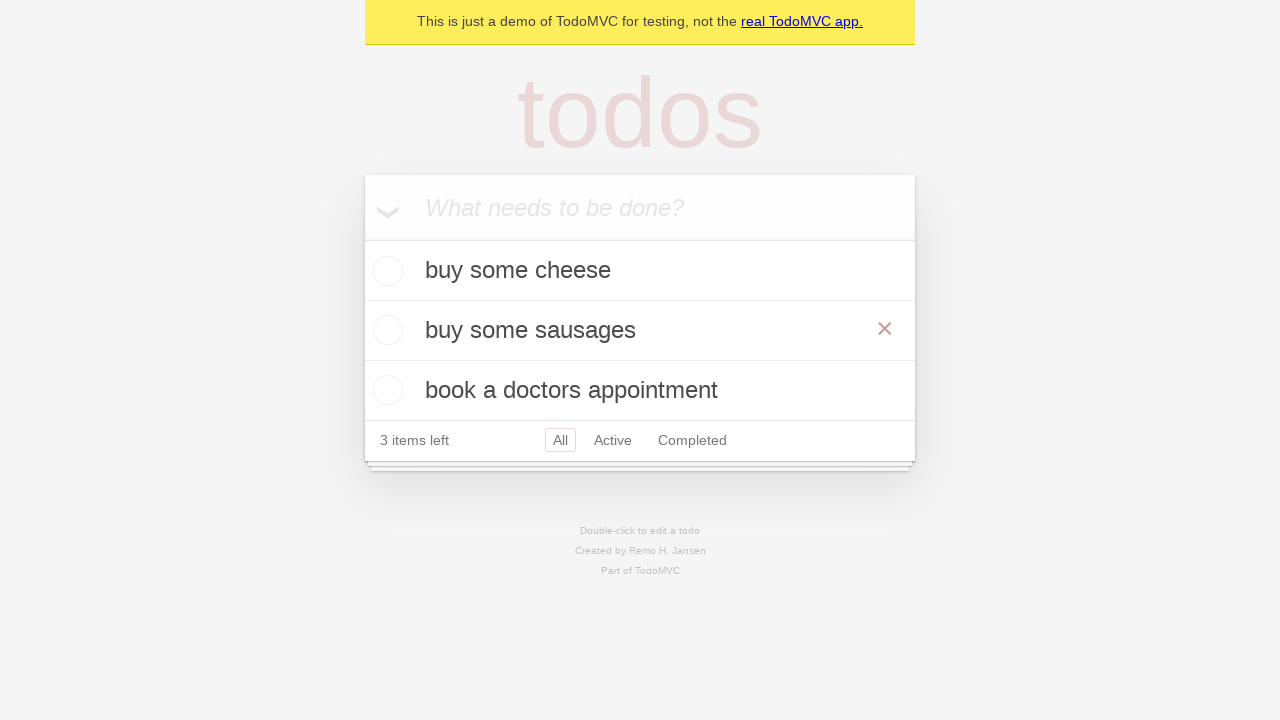